Tests JavaScript confirmation alert by clicking a button to trigger the alert, accepting it, and verifying the result message displays "You clicked: Ok"

Starting URL: http://the-internet.herokuapp.com/javascript_alerts

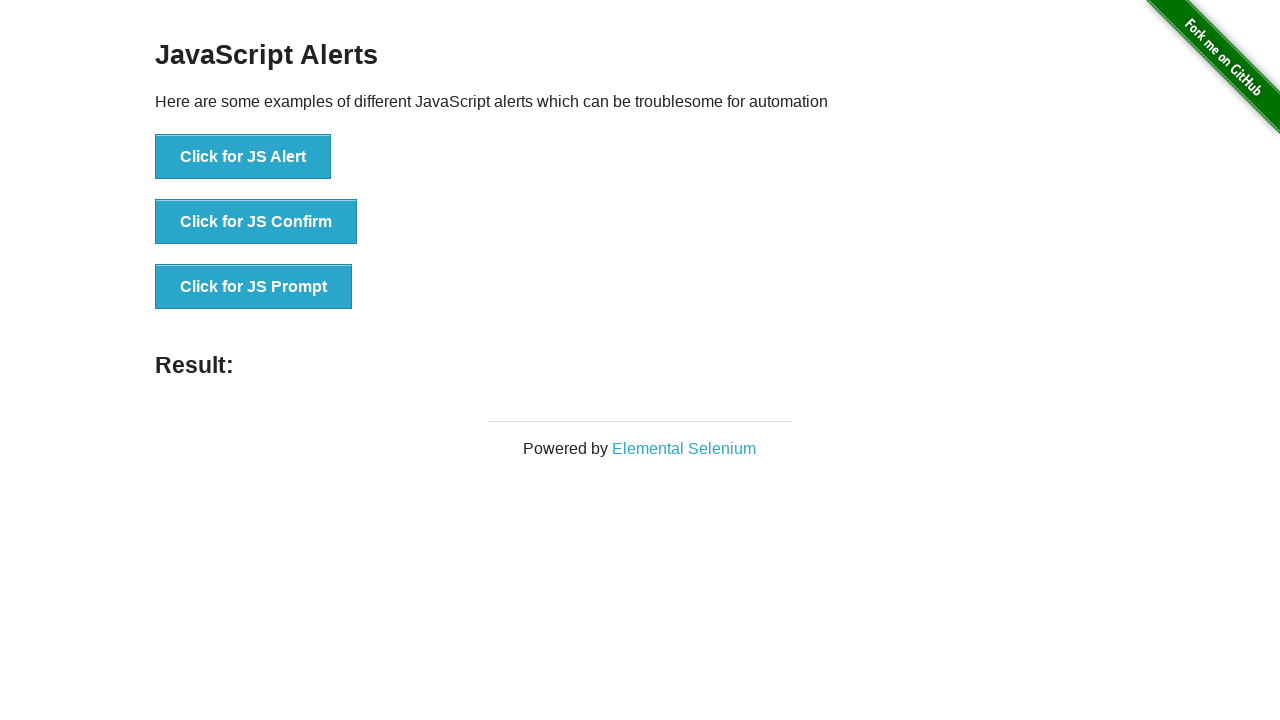

Navigated to JavaScript alerts page
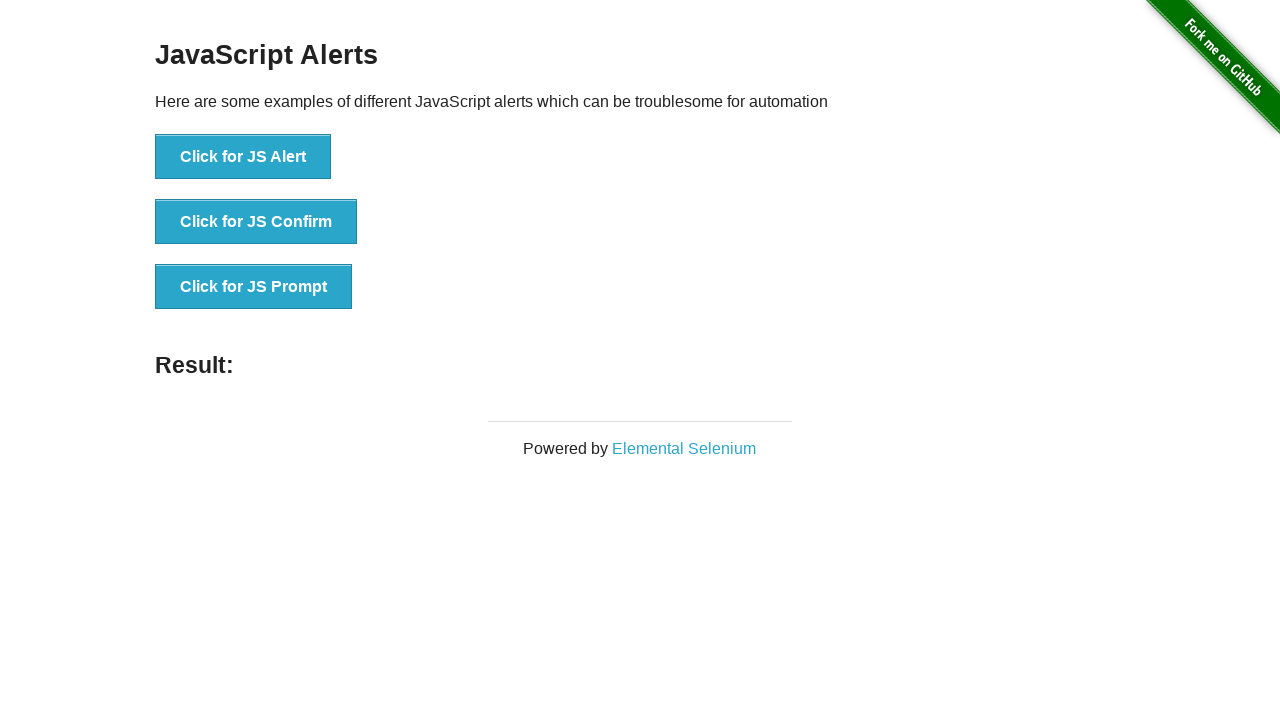

Set up dialog handler to accept alerts
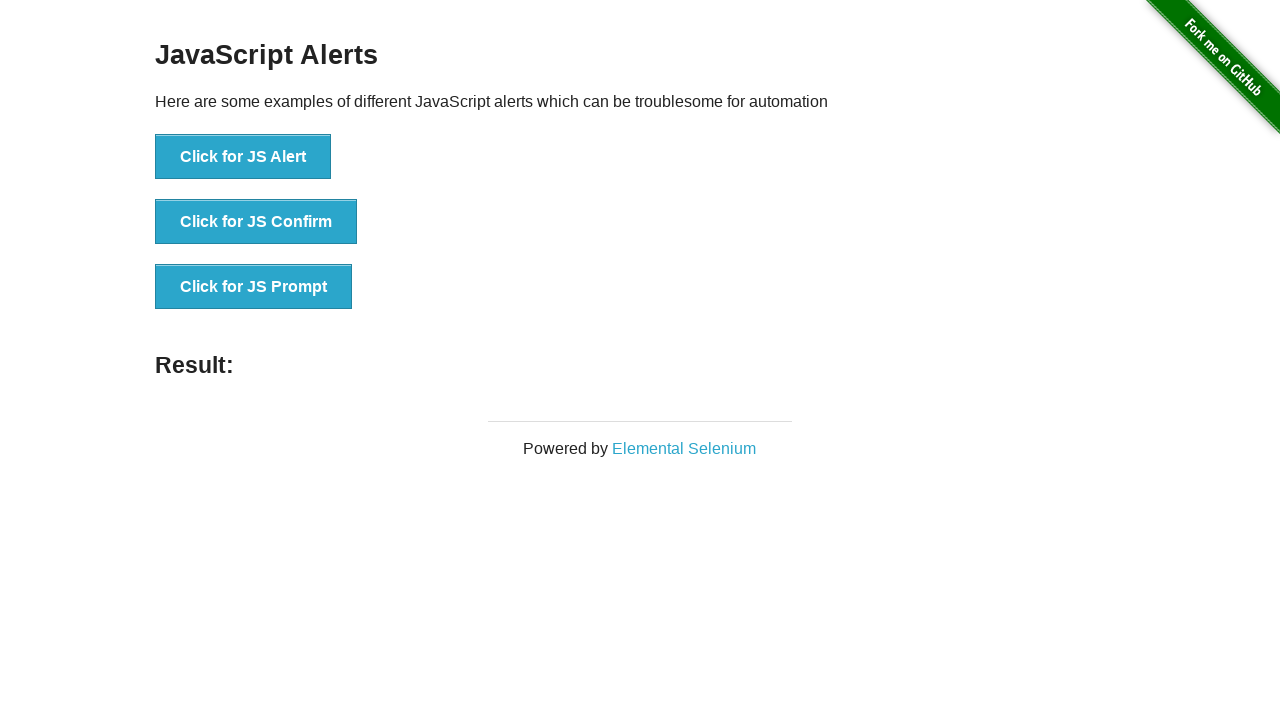

Clicked second button to trigger confirmation alert at (256, 222) on .example li:nth-child(2) button
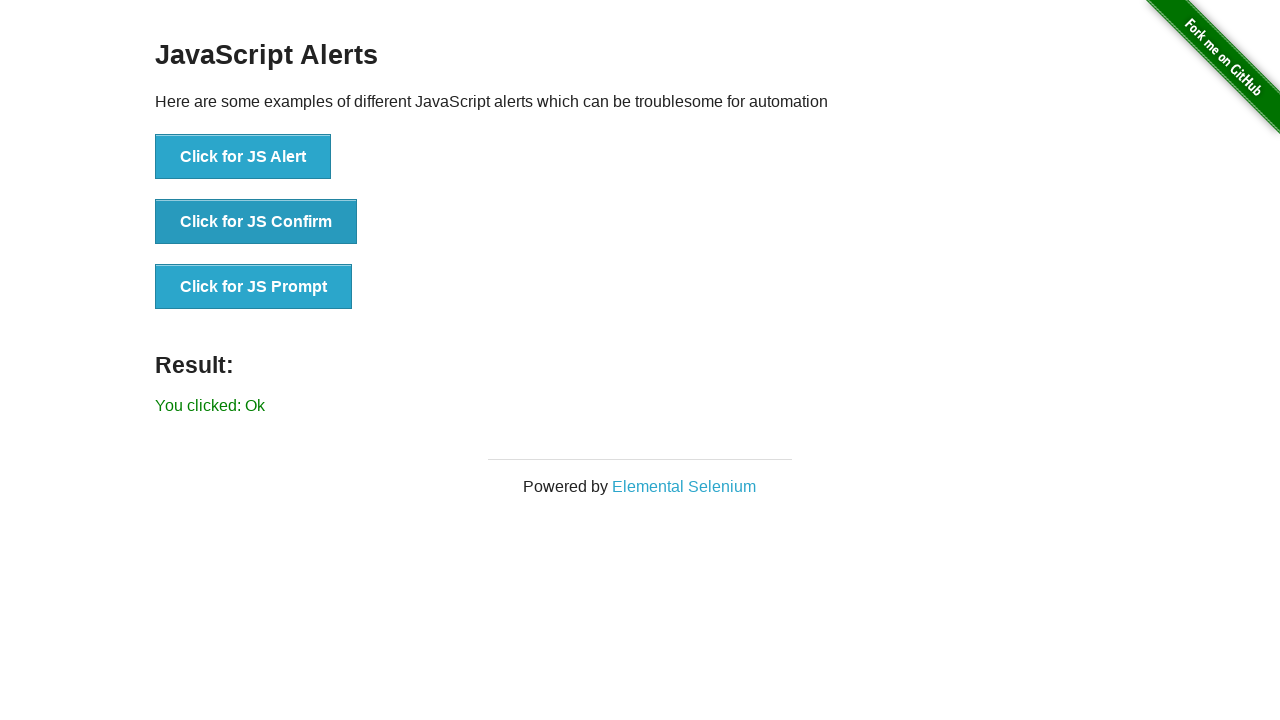

Result message appeared after accepting alert
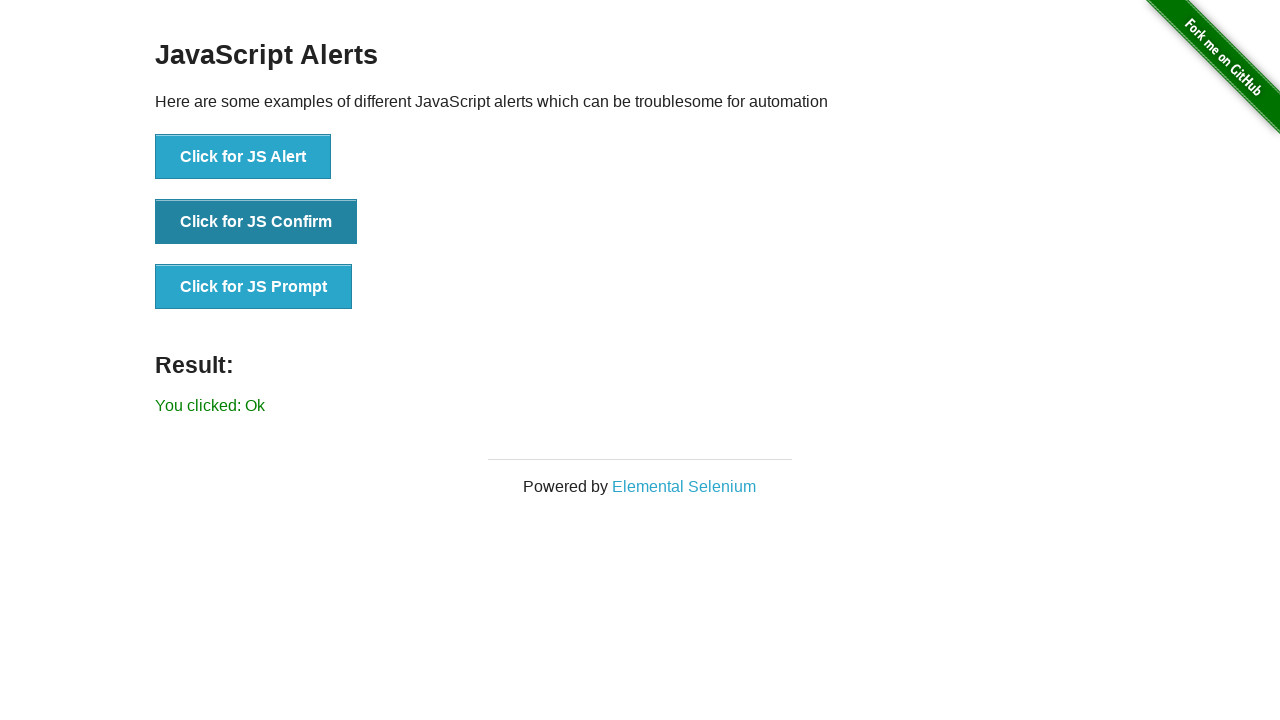

Retrieved result text: 'You clicked: Ok'
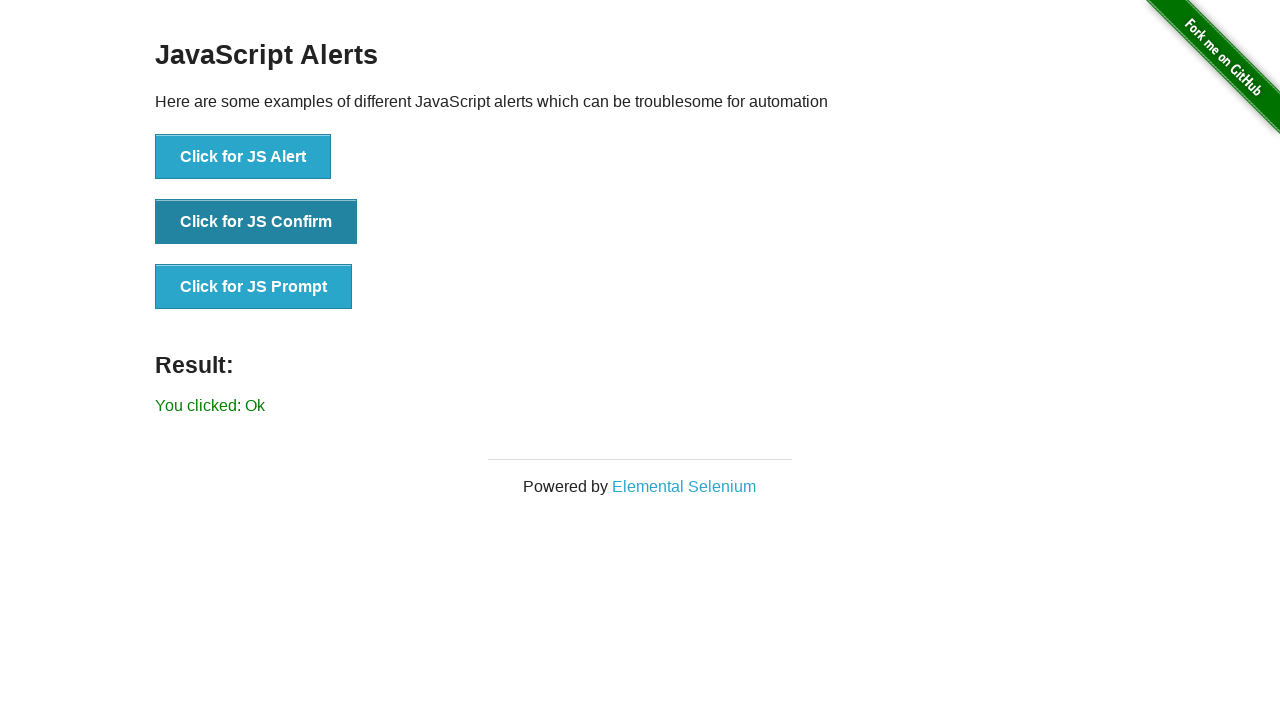

Verified result text matches expected 'You clicked: Ok'
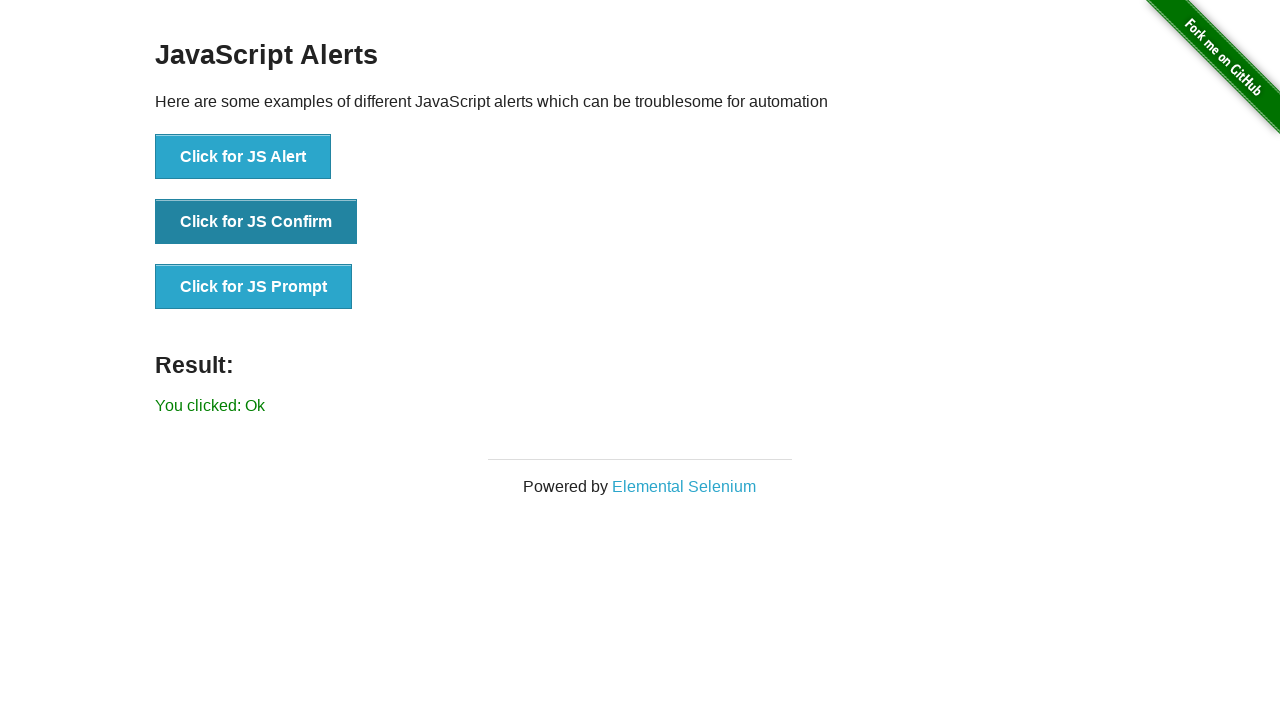

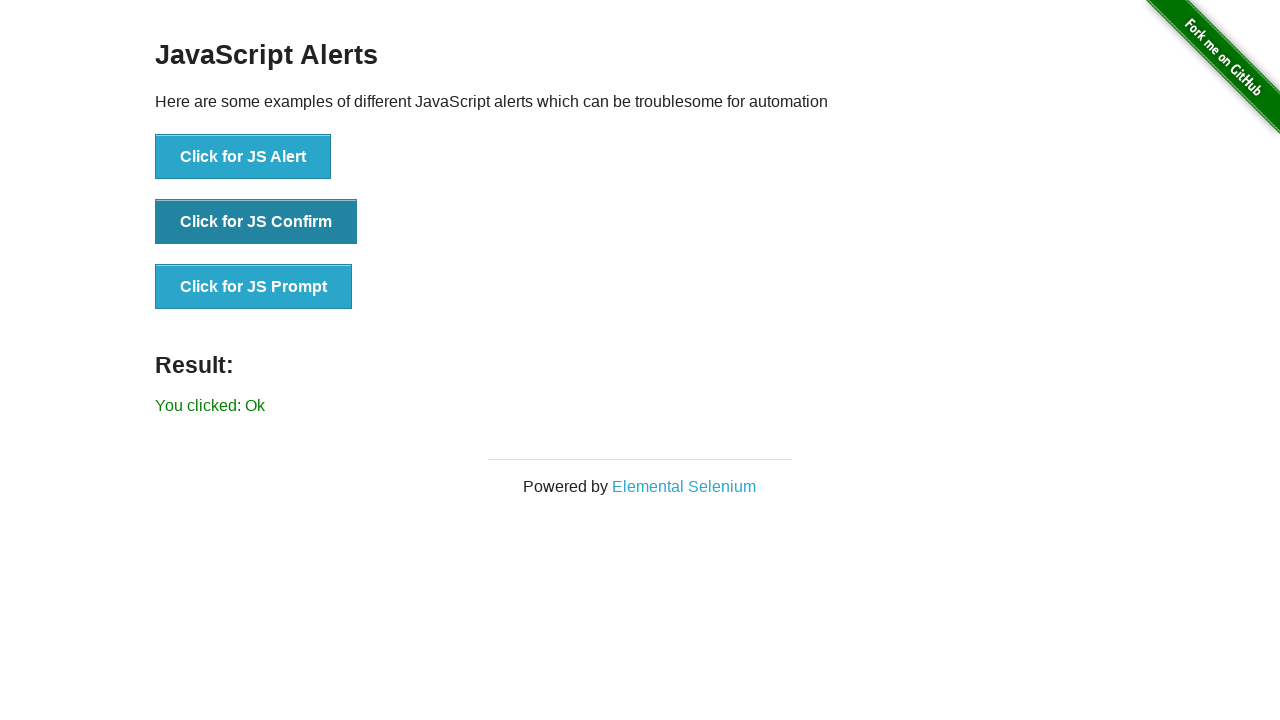